Tests multi-window handling by clicking a link that opens a new window, switching to the new window to verify its title, then switching back to the original window to verify its title.

Starting URL: https://the-internet.herokuapp.com/windows

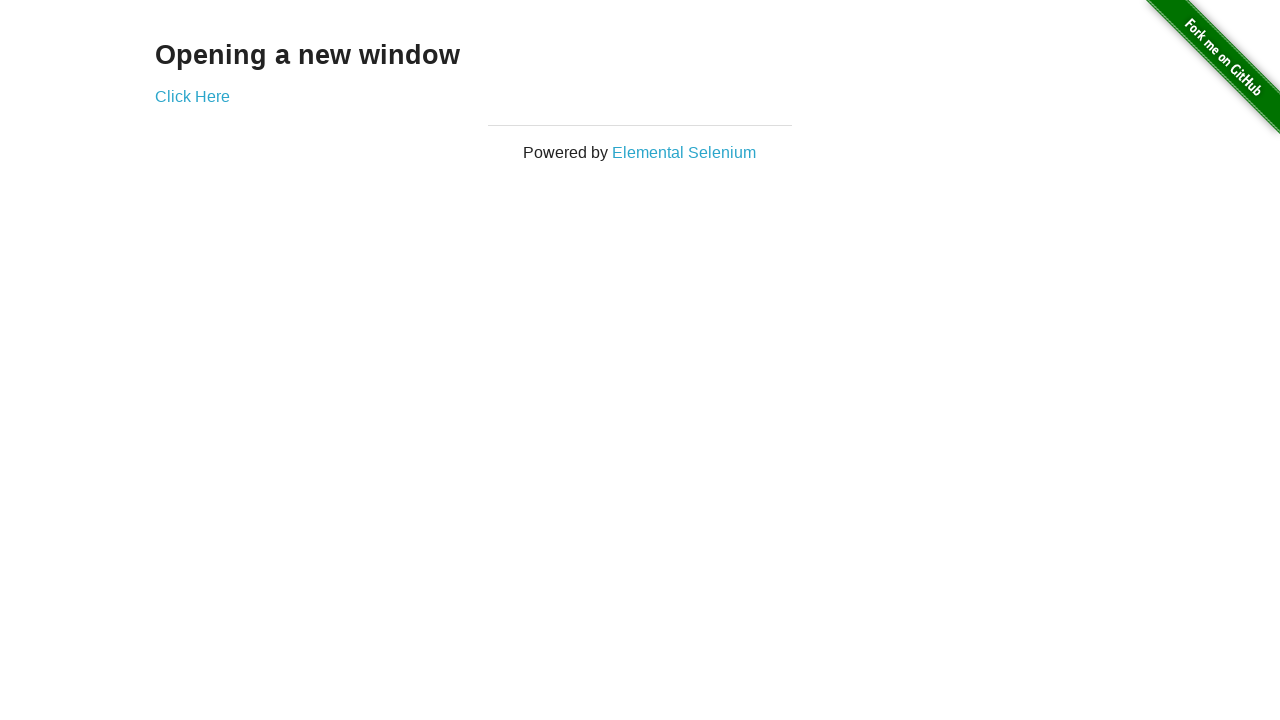

Waited for 'Opening a new window' heading to load
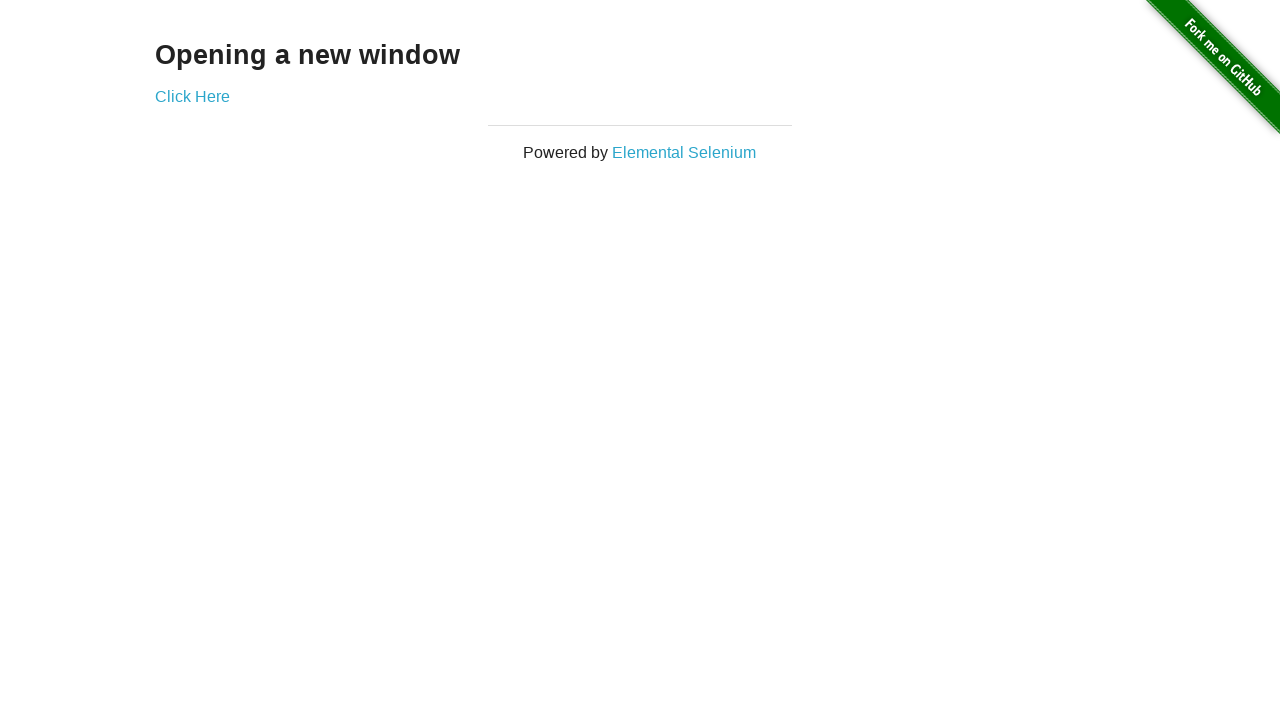

Verified original page title is 'The Internet'
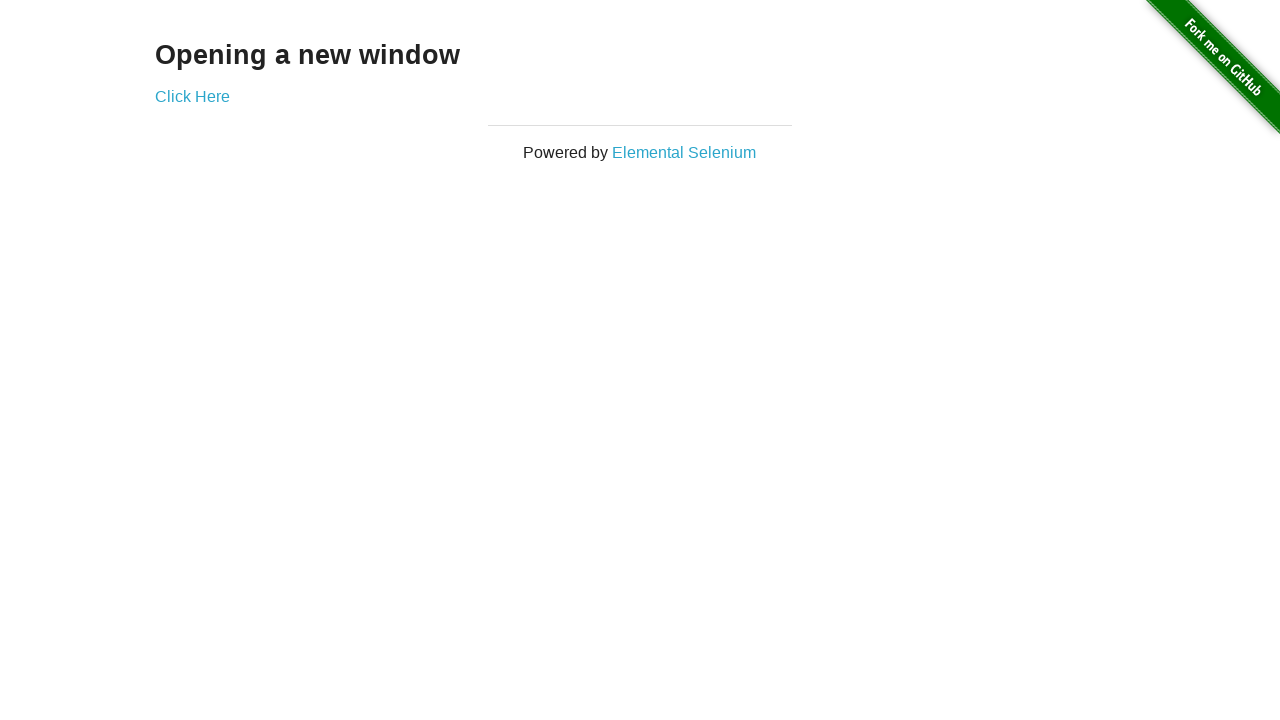

Clicked 'Click Here' button to open new window at (192, 96) on a[href='/windows/new']
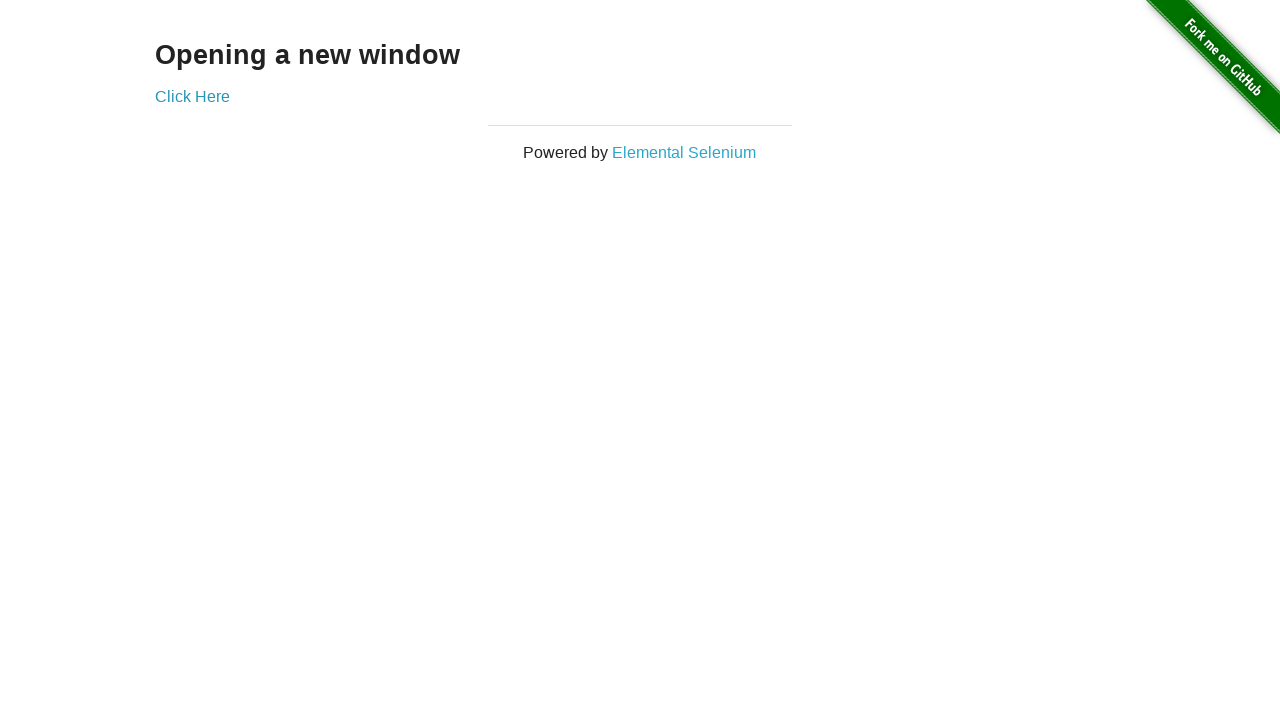

Captured new window reference
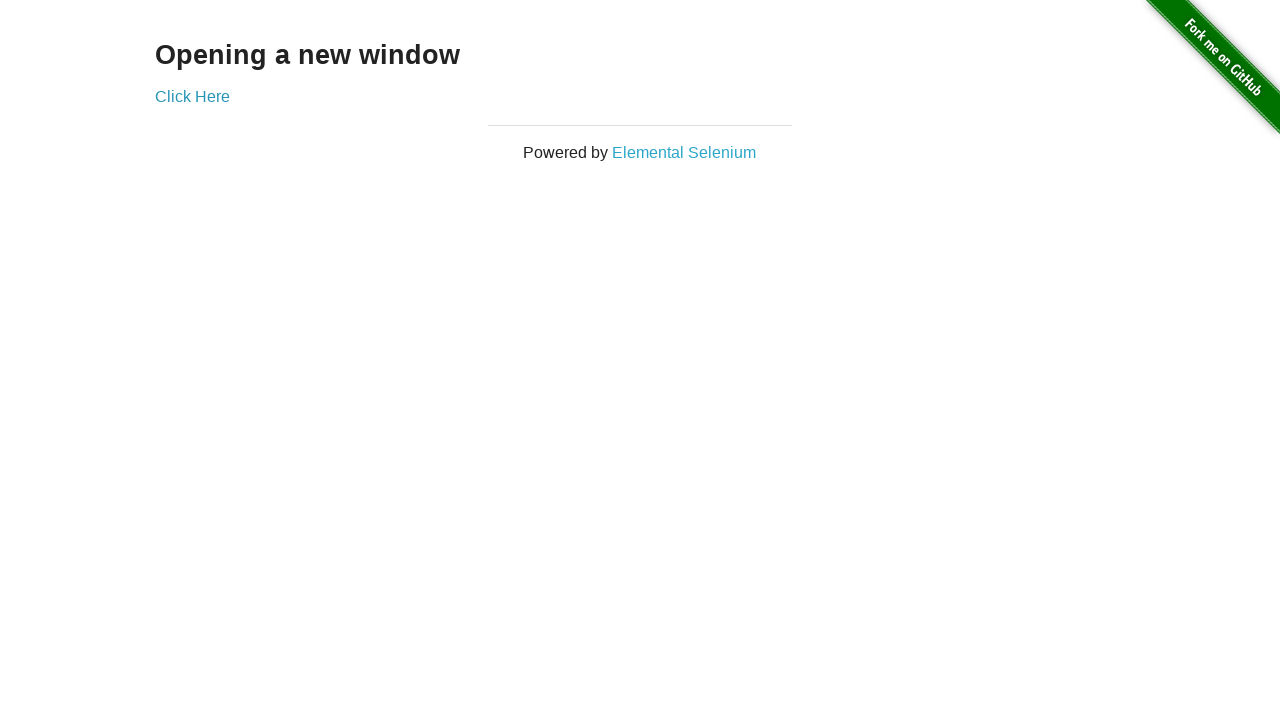

New window finished loading
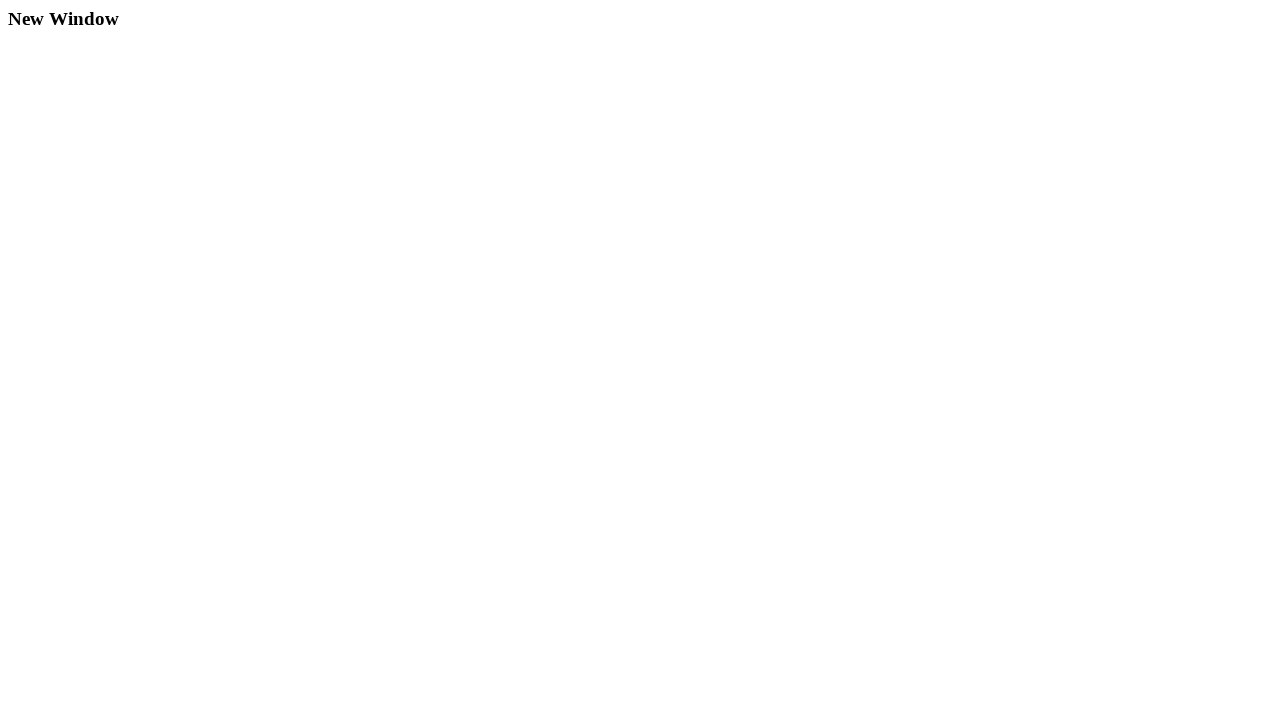

Verified new window title is 'New Window'
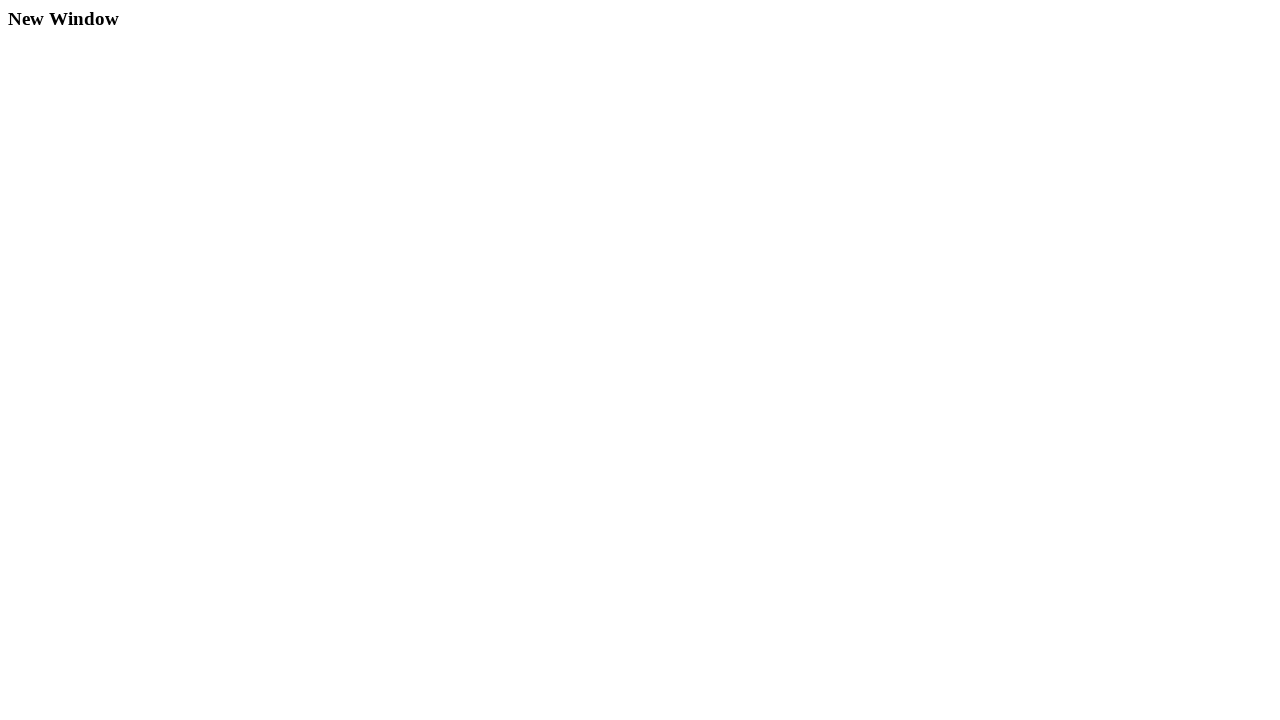

Verified original window title is still 'The Internet' after switching back
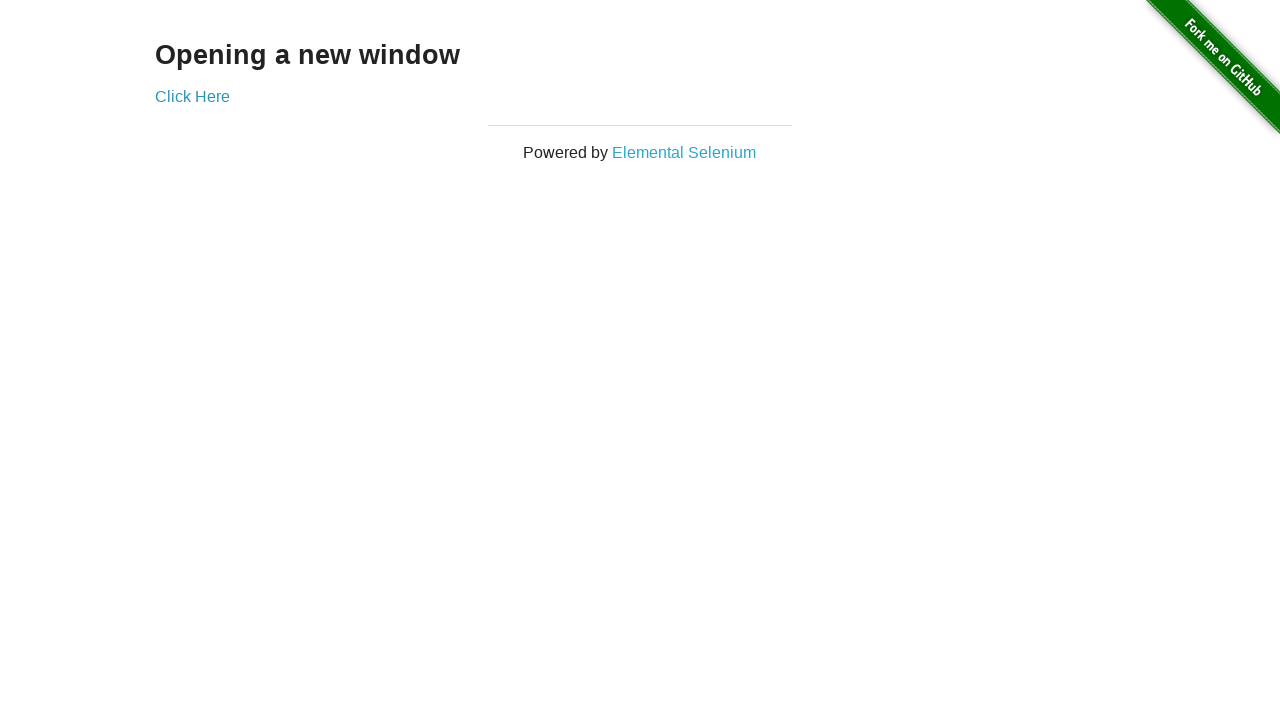

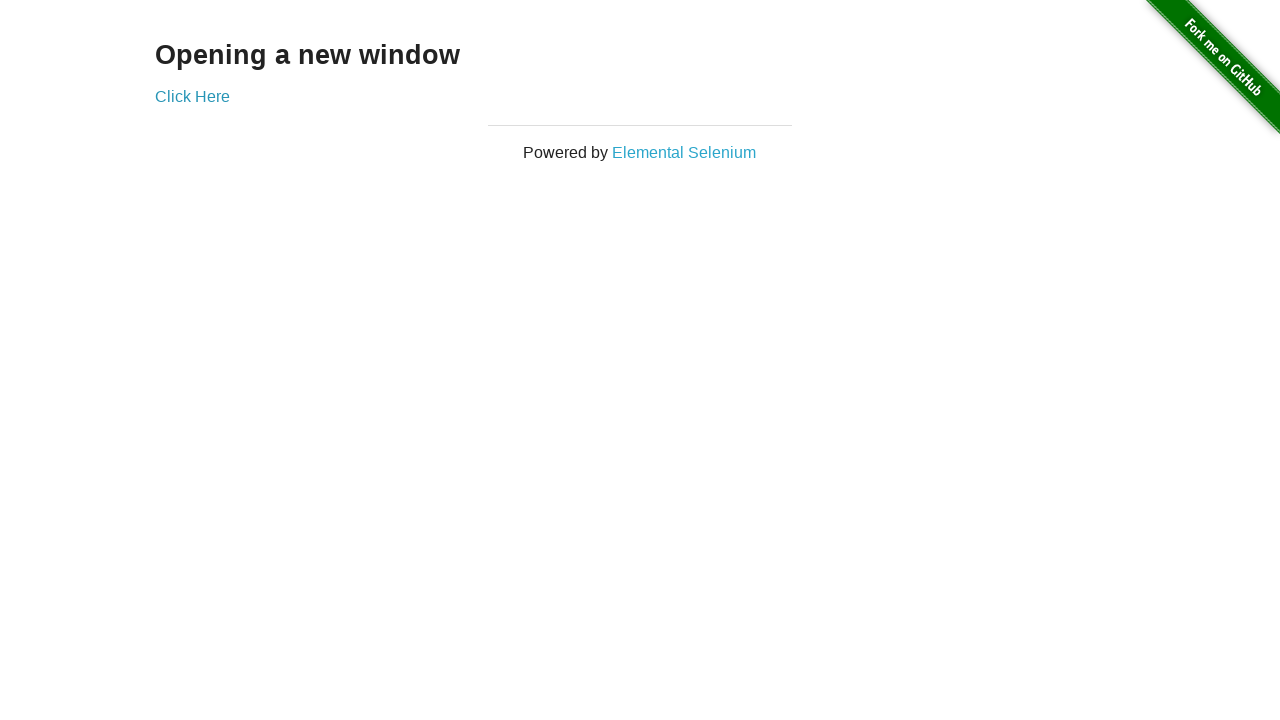